Tests clicking on the dynamic Home link (HomevCkyE) in the Links section and verifies it opens in a new tab

Starting URL: https://demoqa.com/

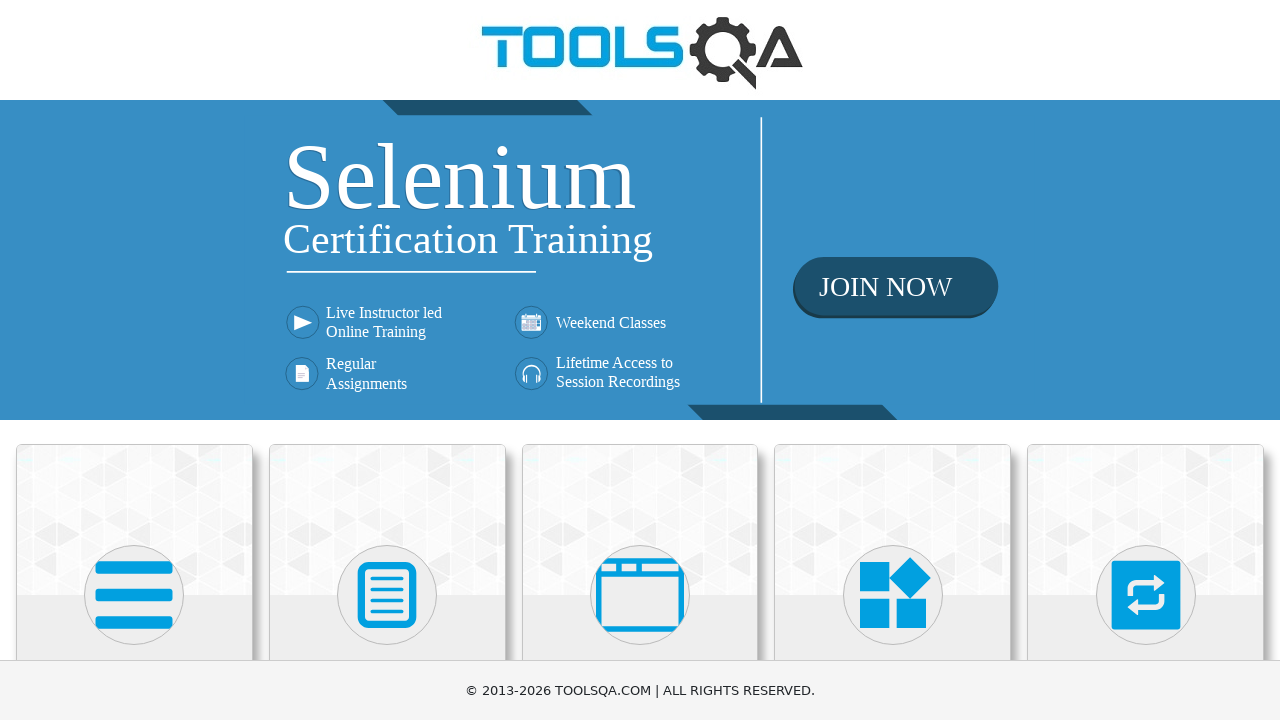

Clicked on Elements card on homepage at (134, 360) on text=Elements
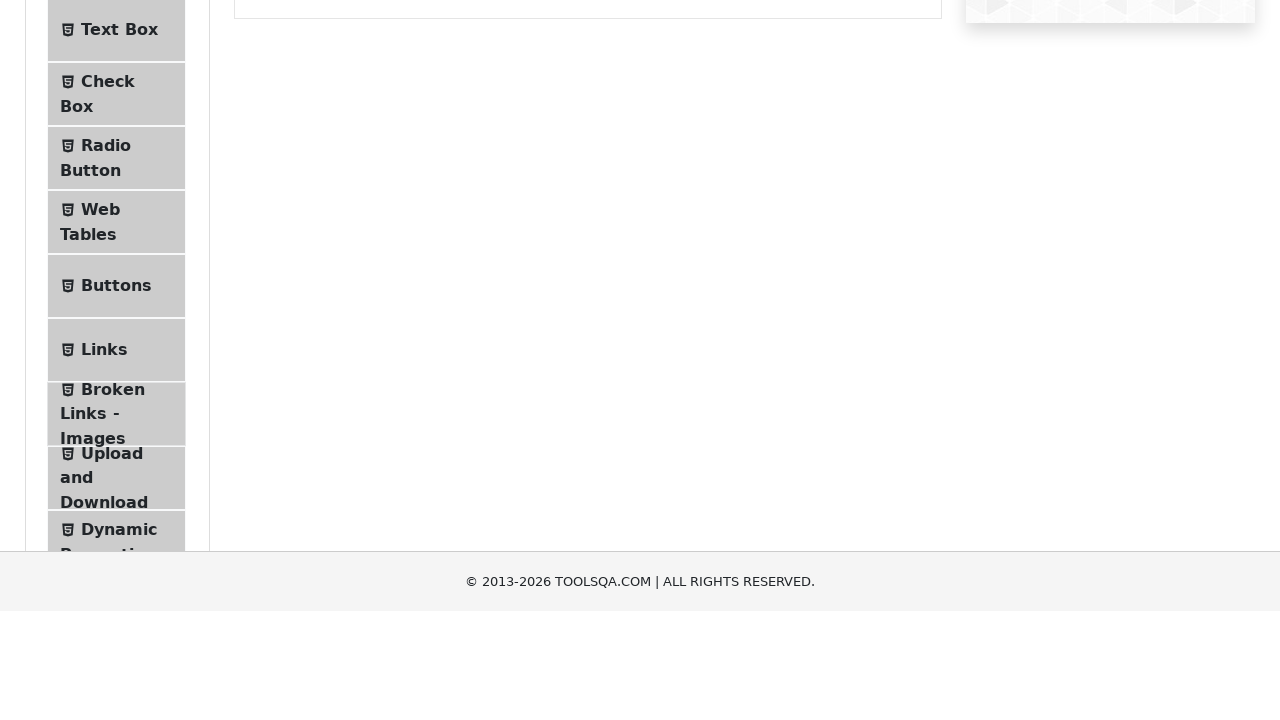

Scrolled to bottom of page to see all sidebar options
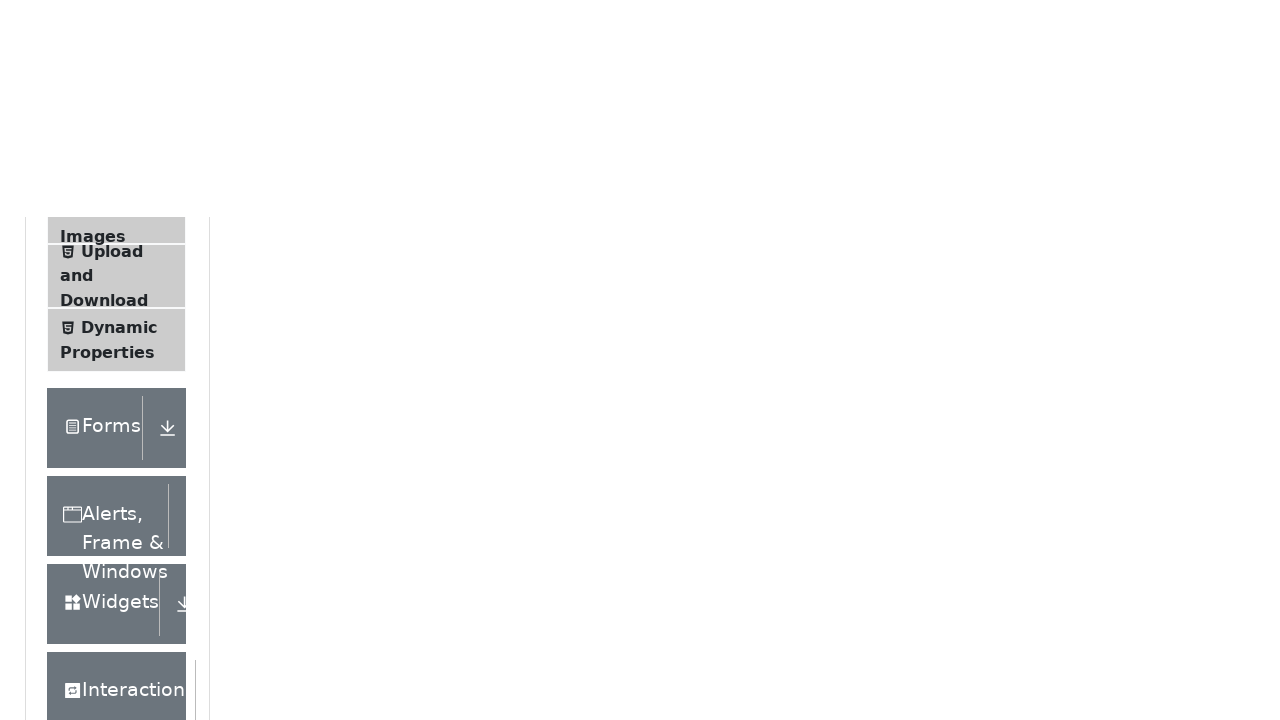

Clicked on Links in the sidebar at (104, 361) on text=Links
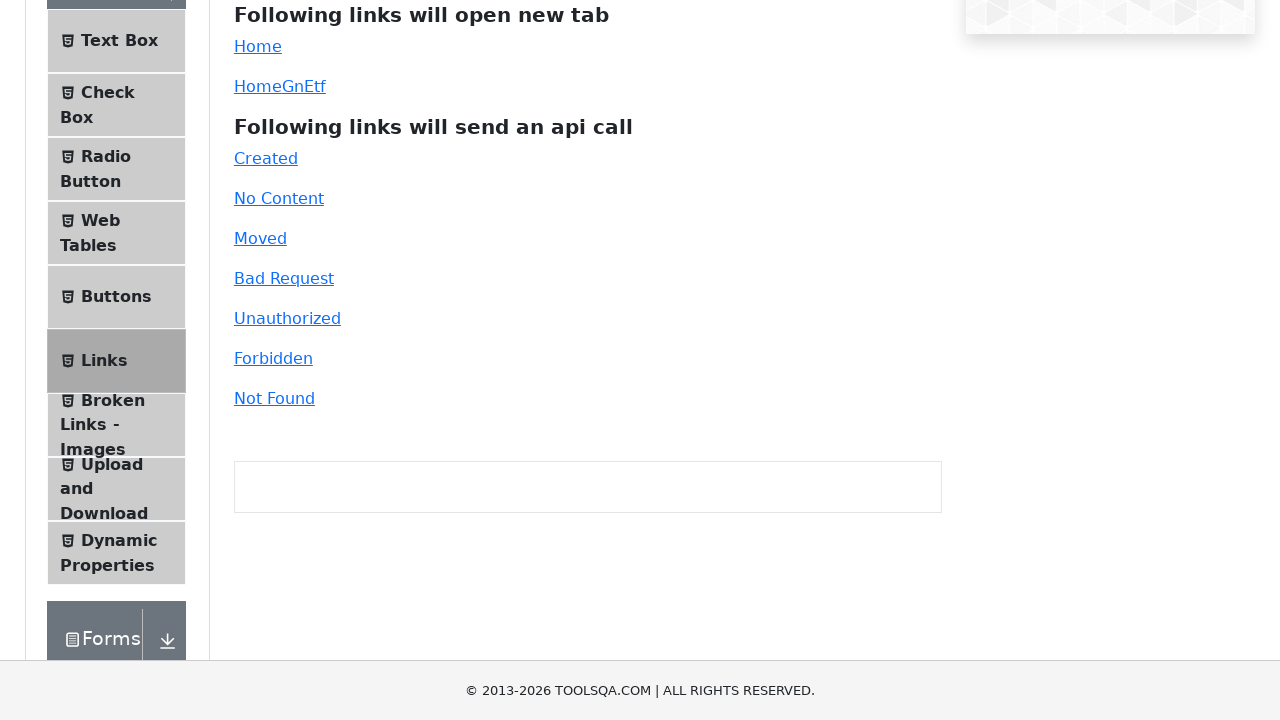

Clicked on the dynamic Home link (HomevCkyE) at (258, 86) on #dynamicLink
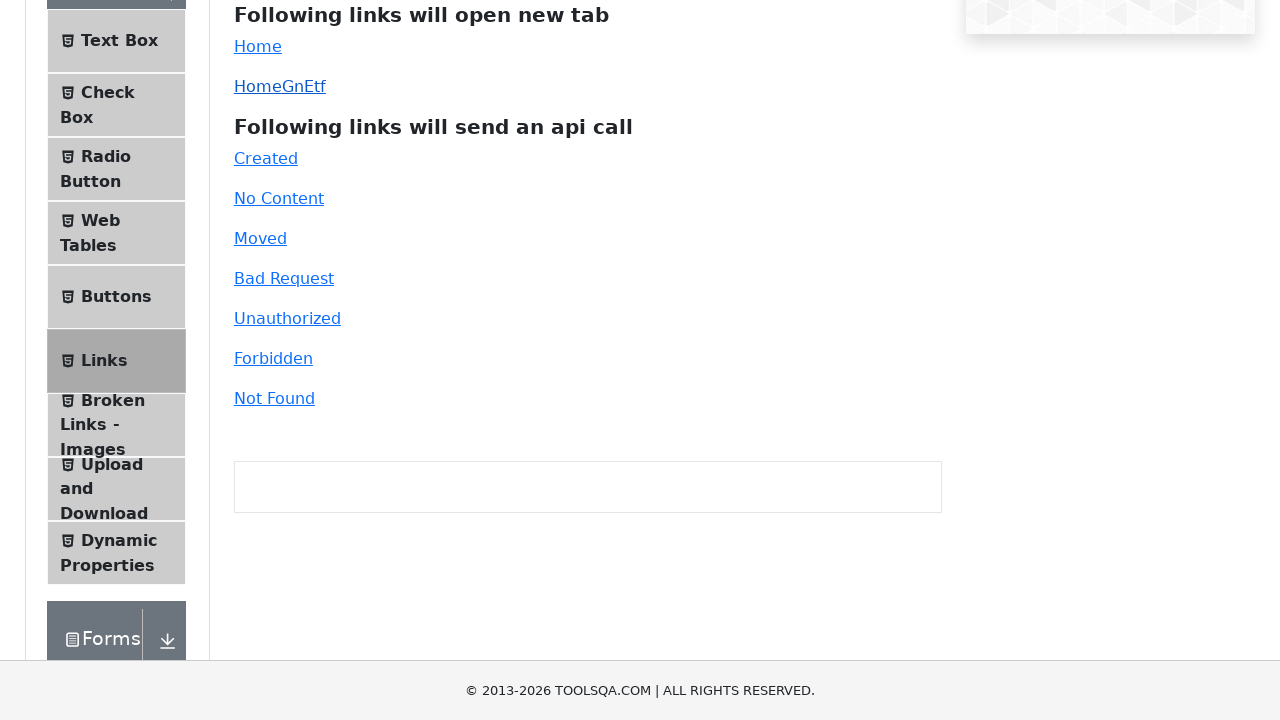

Waited for new tab to open
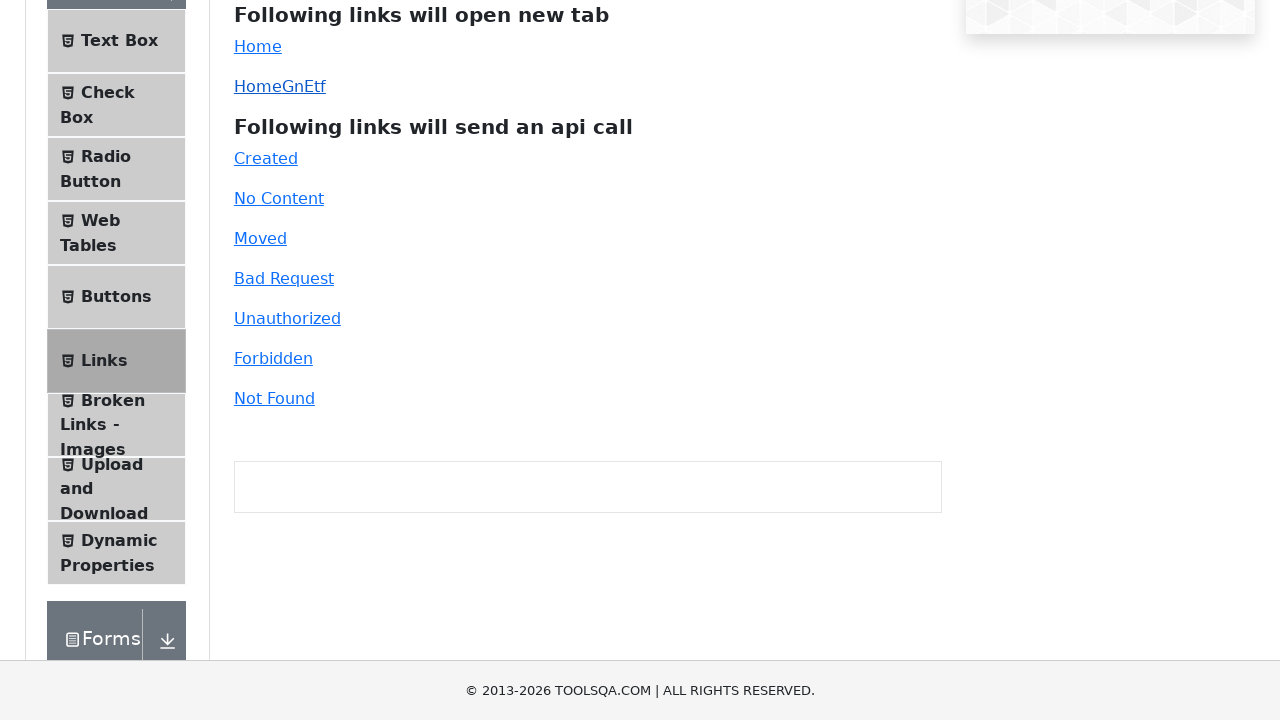

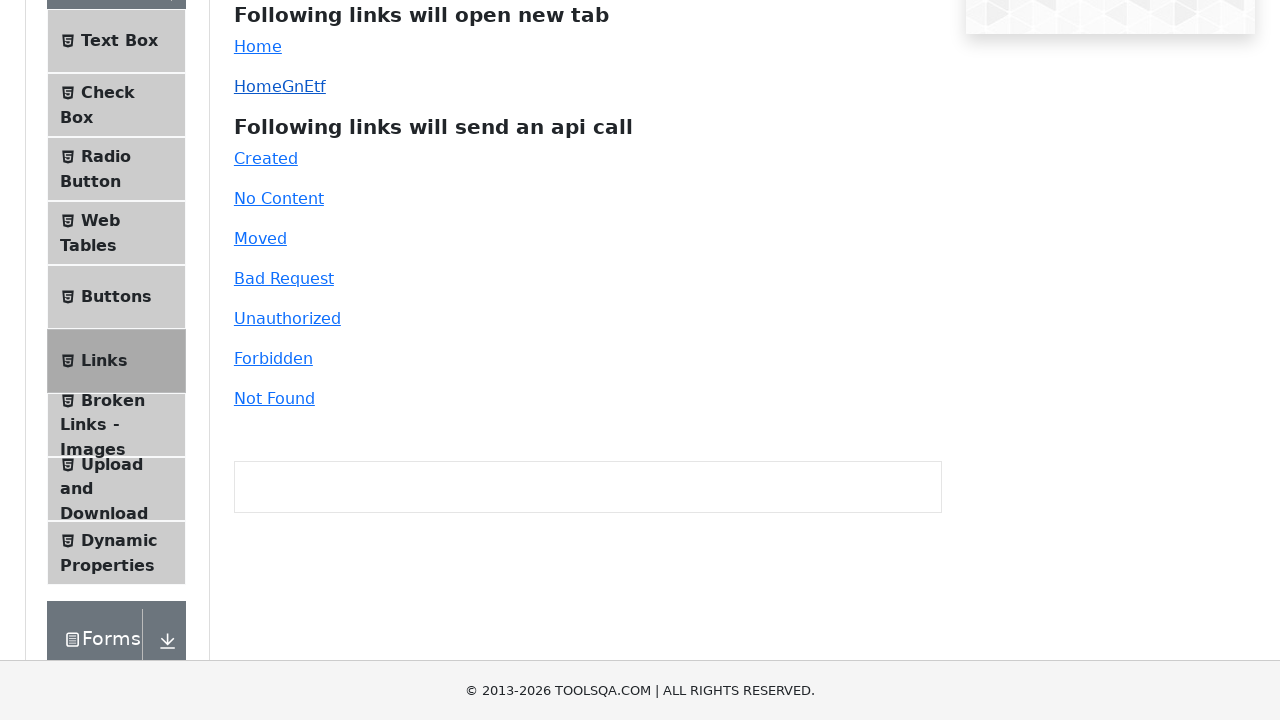